Simple test that navigates to the Guvi website homepage

Starting URL: https://www.guvi.in

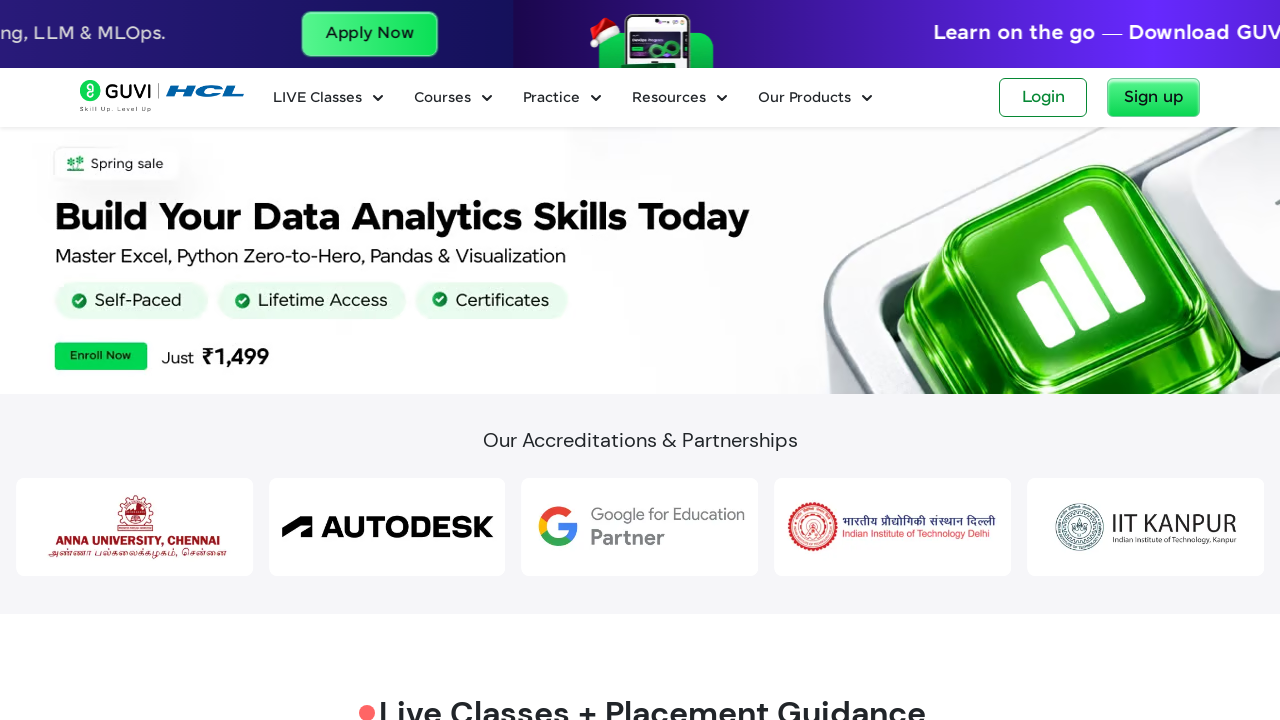

Navigated to Guvi homepage and waited for DOM to load
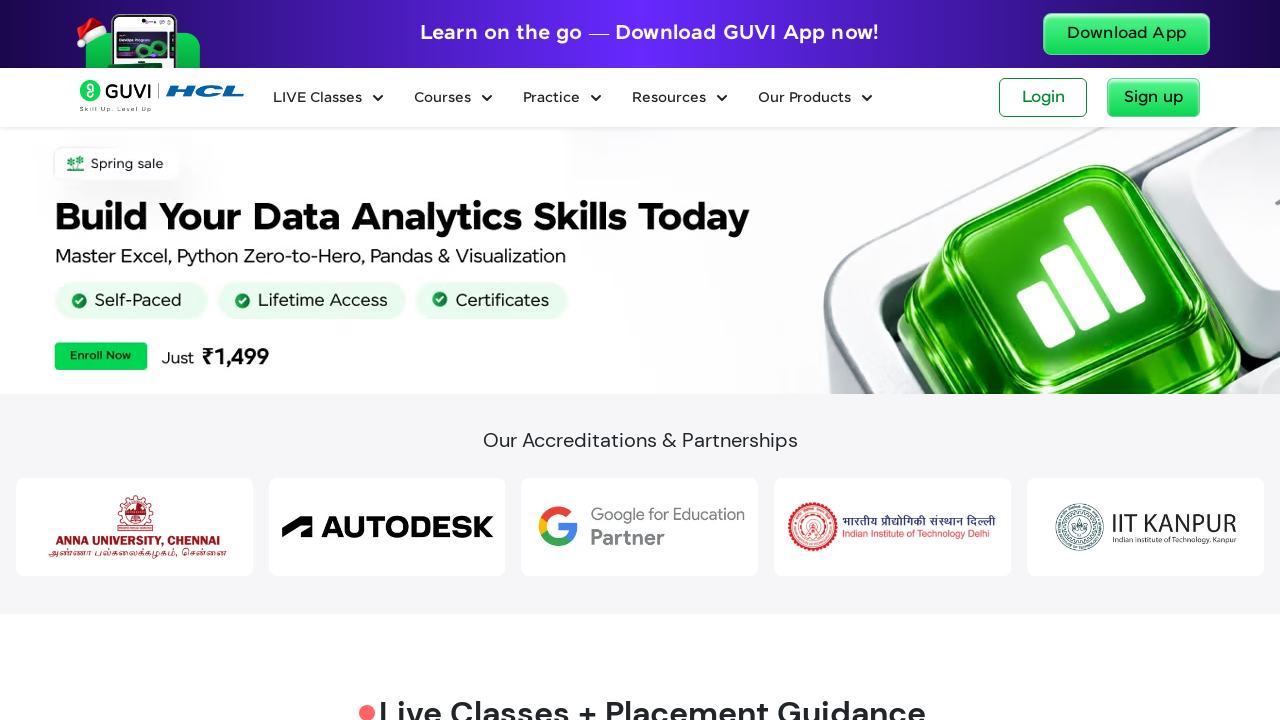

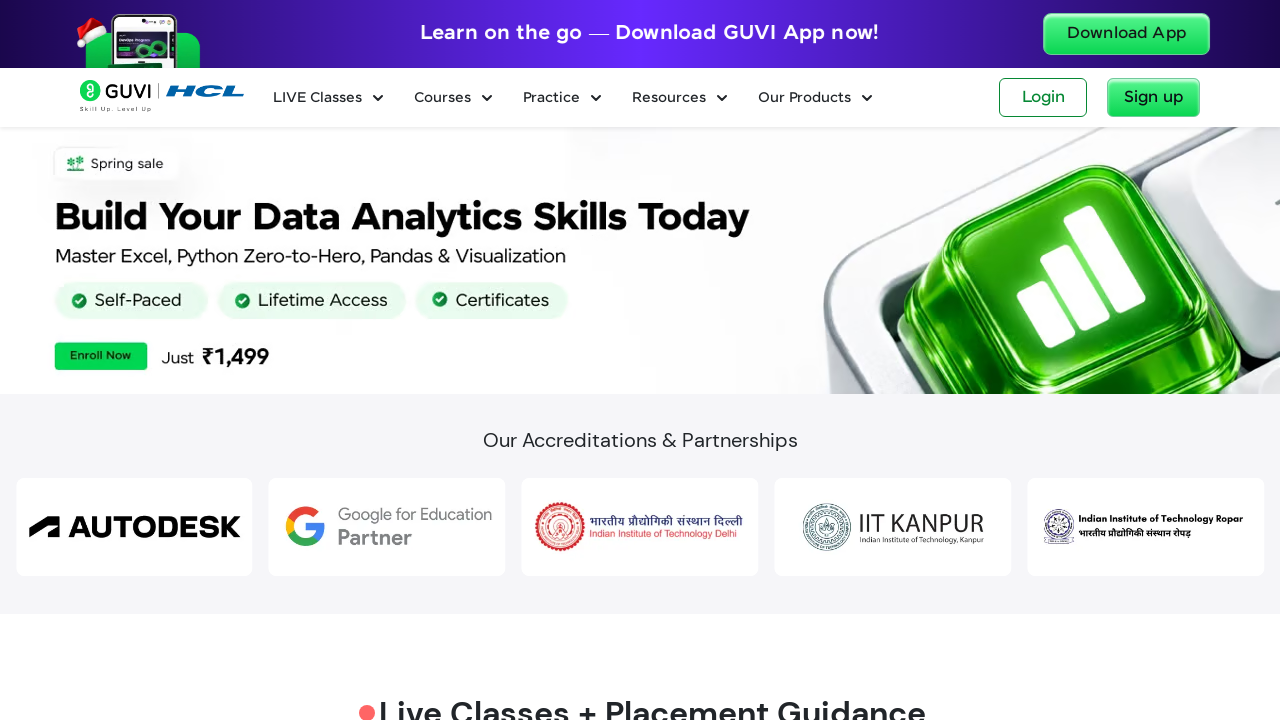